Tests opening multiple links in new tabs from a specific footer column and retrieves the titles of all opened windows

Starting URL: https://rahulshettyacademy.com/AutomationPractice/

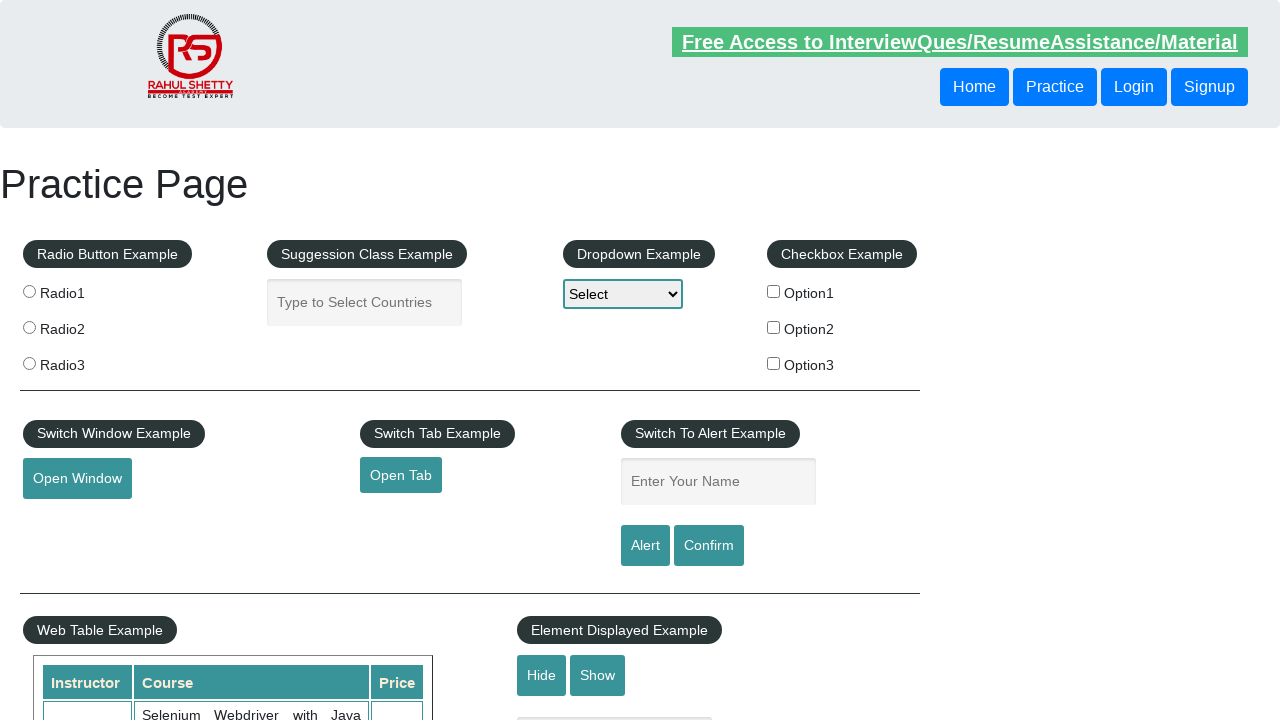

Counted total links on page: 27
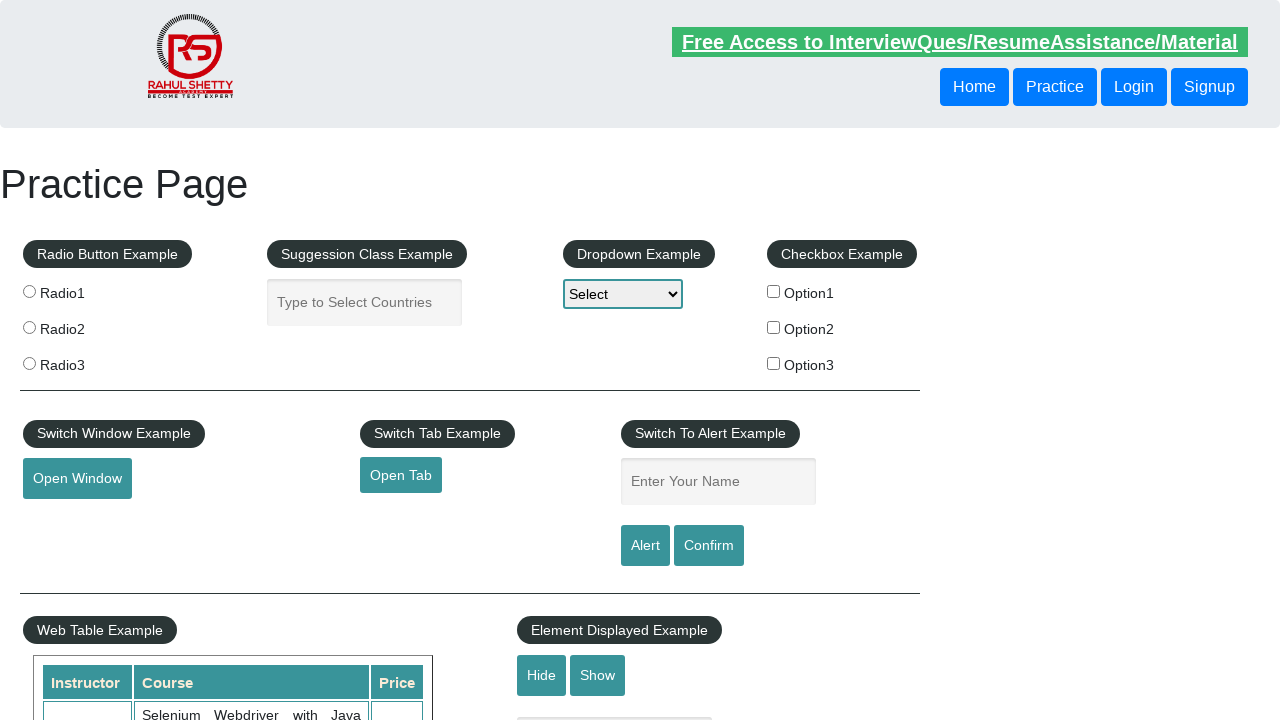

Located footer section (div#gf-BIG)
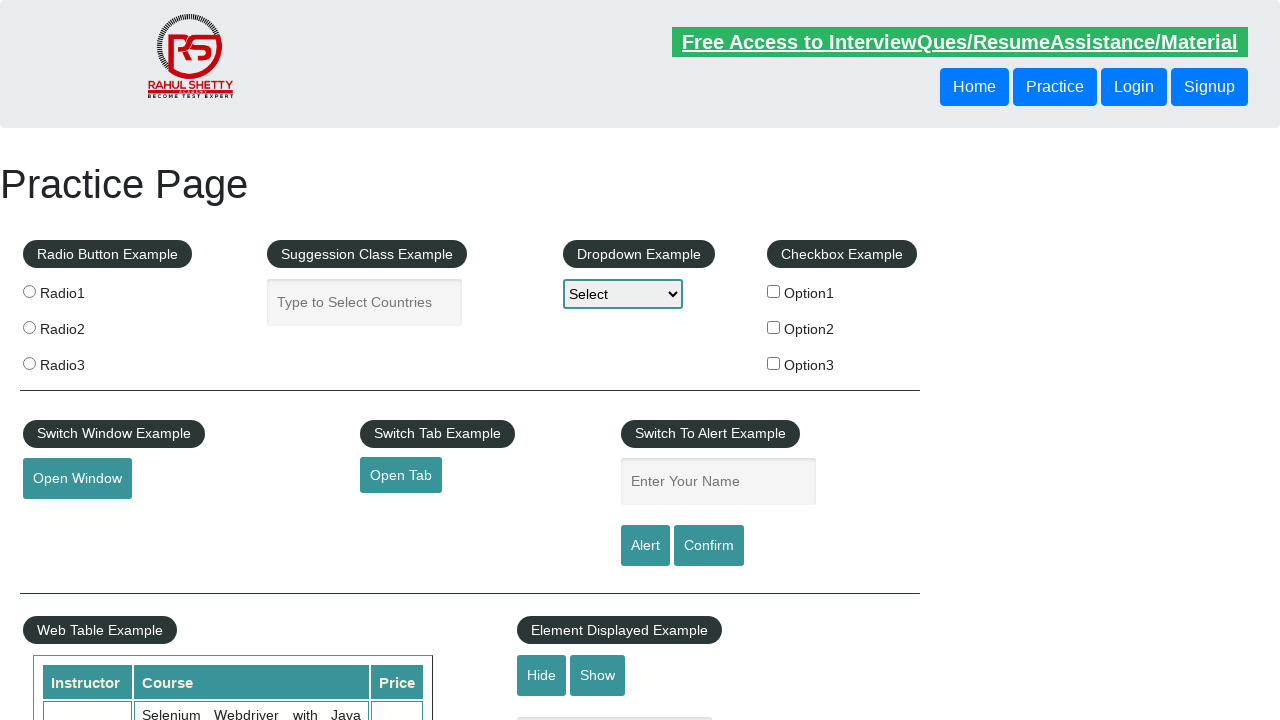

Counted links in footer: 20
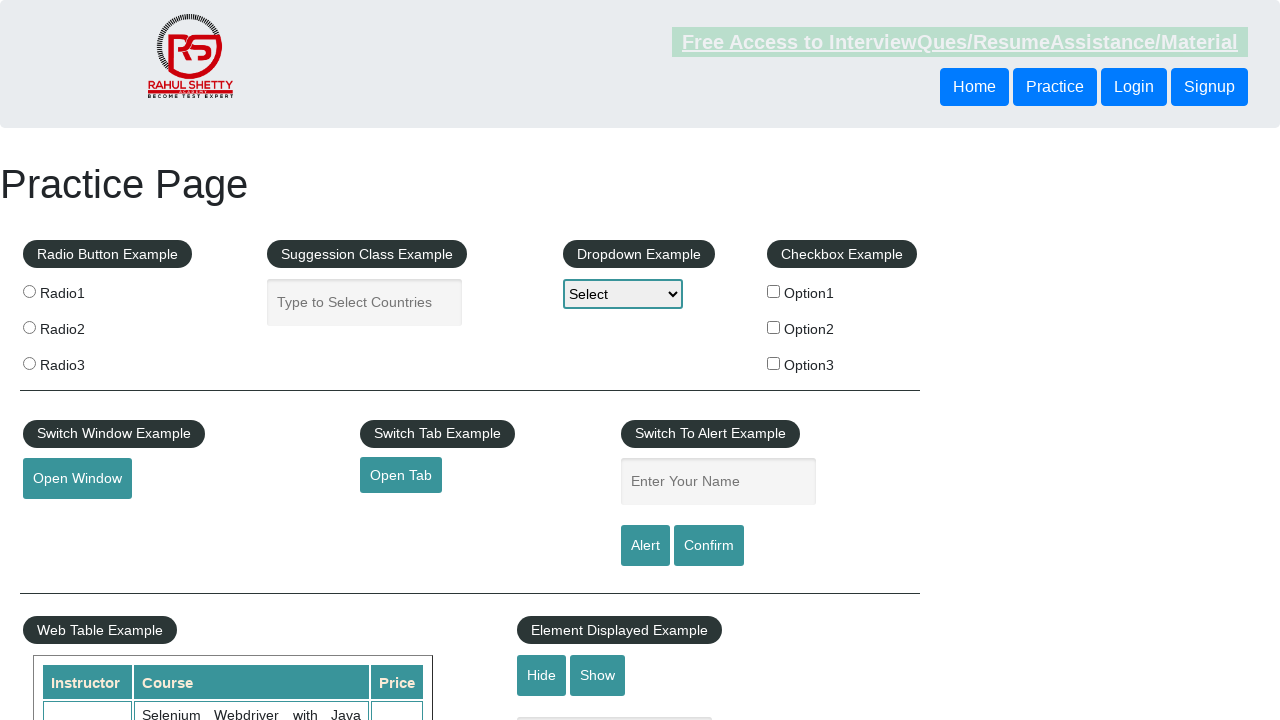

Located fourth column in footer table
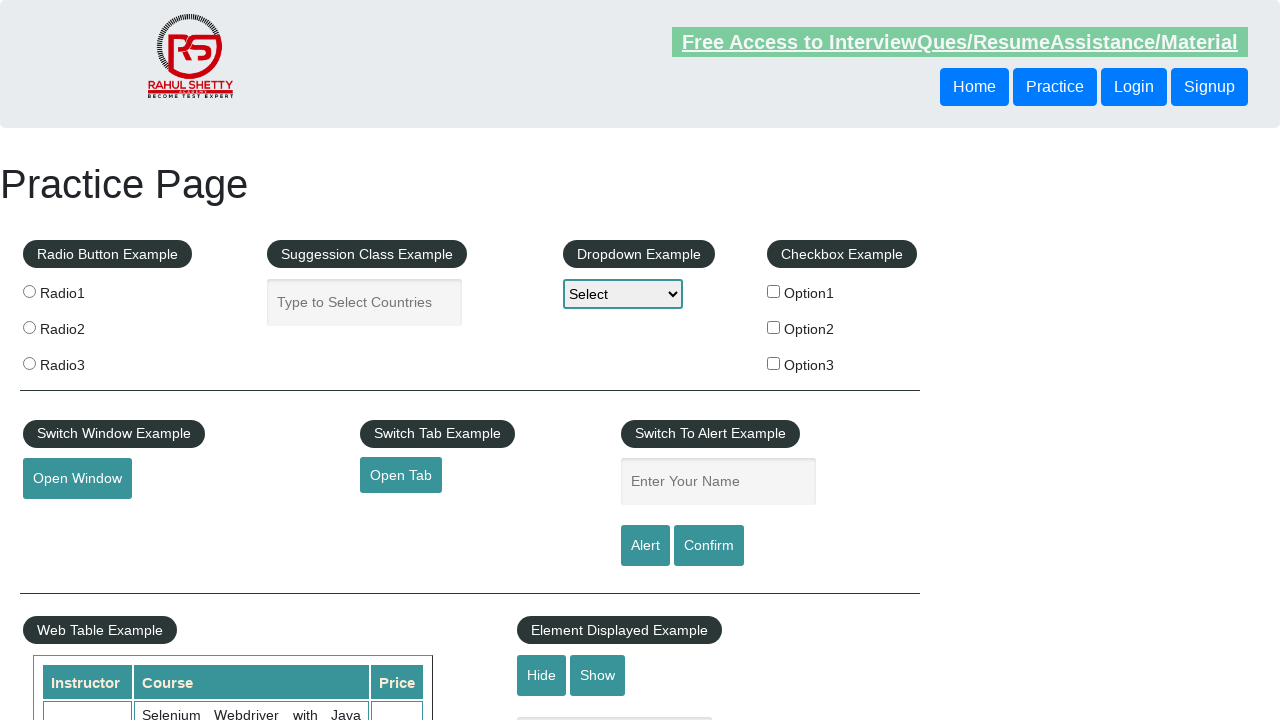

Retrieved all links from column: 5
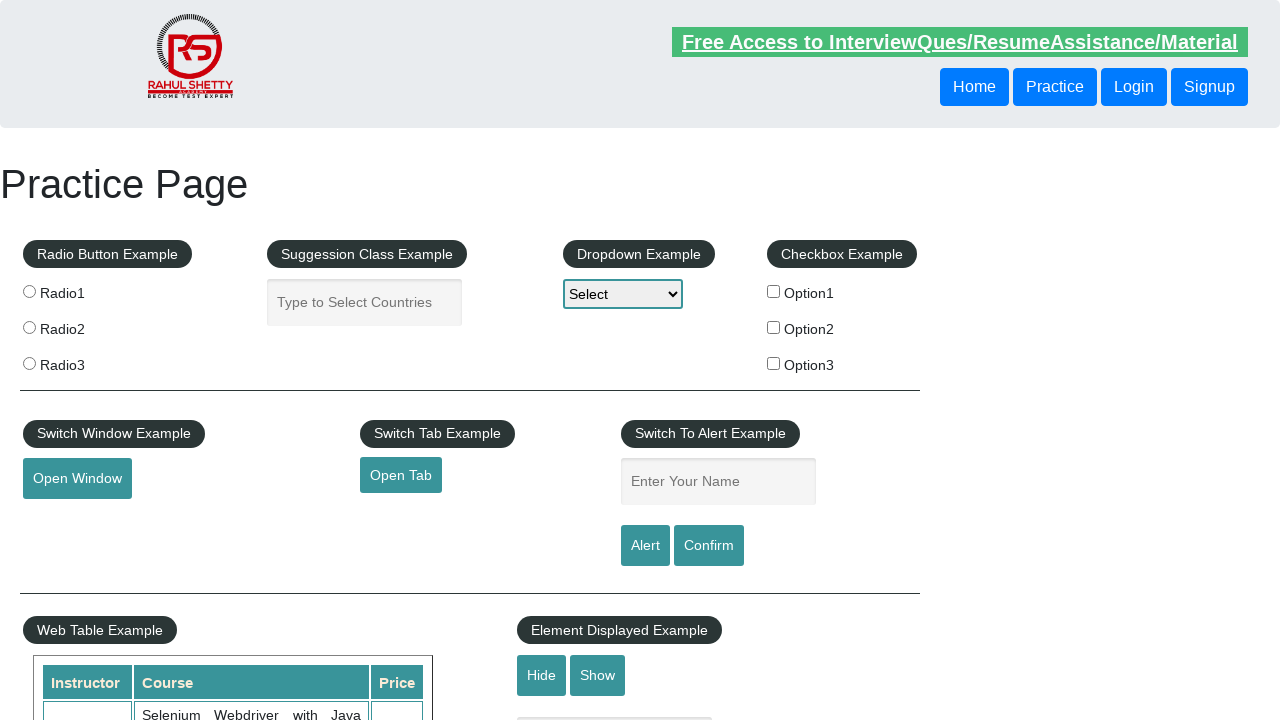

Ctrl+clicked link 1 in column to open in new tab at (1047, 520) on div#gf-BIG >> (//table//tr//td//ul)[4] >> a >> nth=1
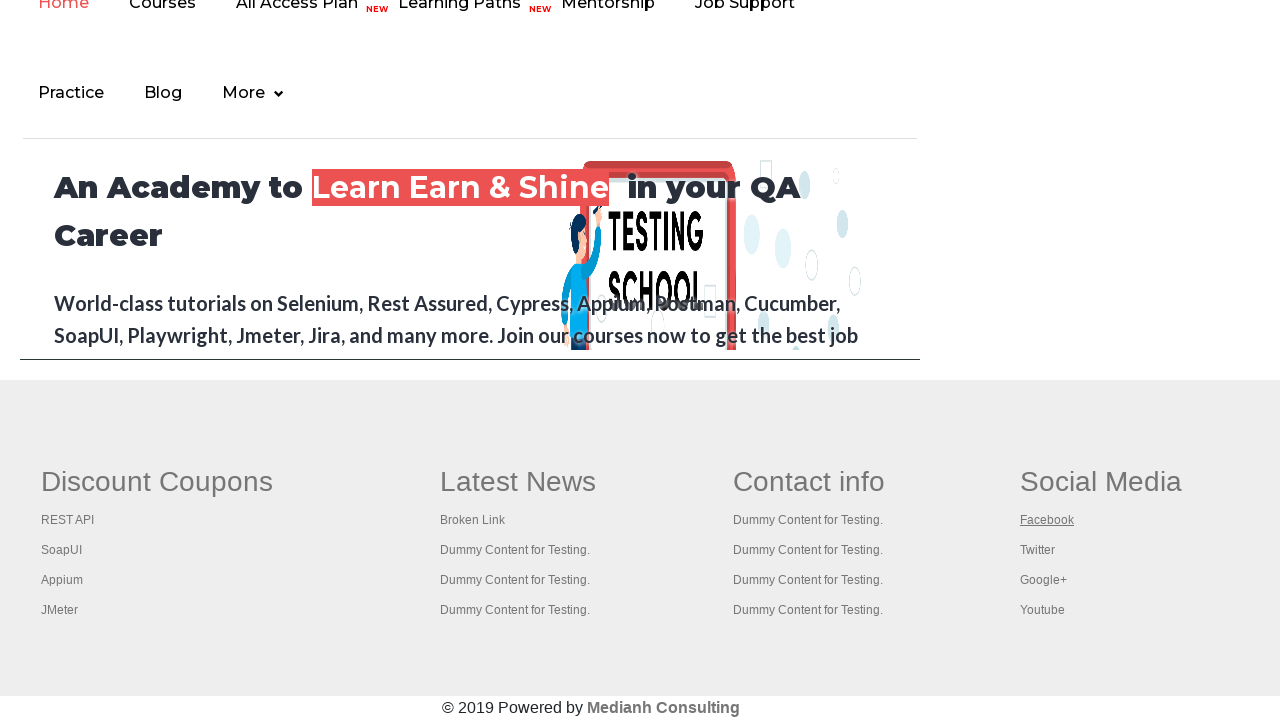

Ctrl+clicked link 2 in column to open in new tab at (1037, 550) on div#gf-BIG >> (//table//tr//td//ul)[4] >> a >> nth=2
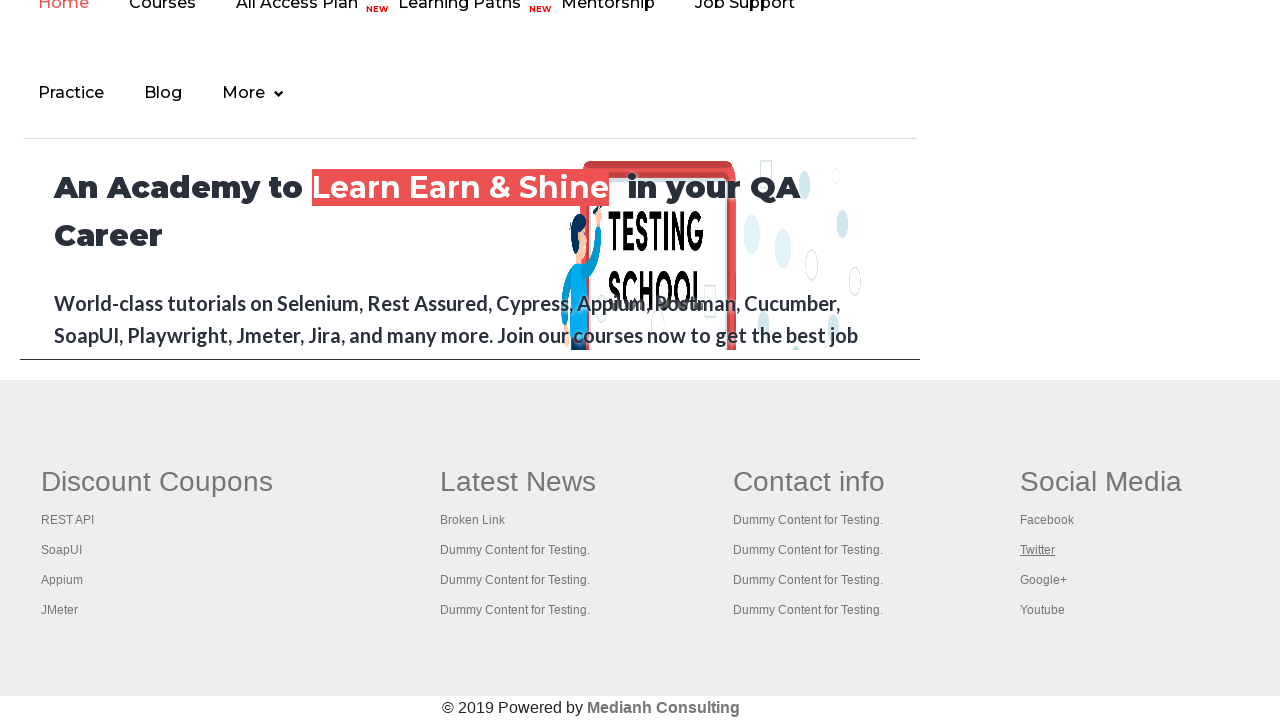

Ctrl+clicked link 3 in column to open in new tab at (1043, 580) on div#gf-BIG >> (//table//tr//td//ul)[4] >> a >> nth=3
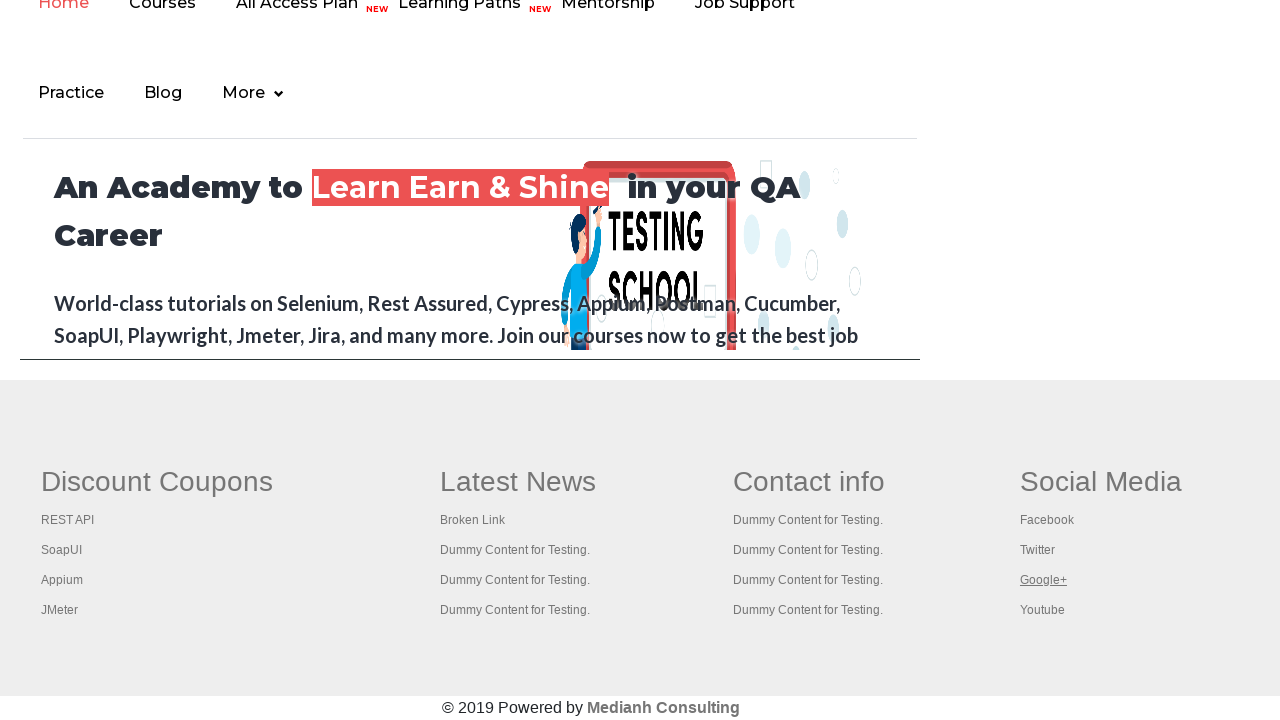

Ctrl+clicked link 4 in column to open in new tab at (1042, 610) on div#gf-BIG >> (//table//tr//td//ul)[4] >> a >> nth=4
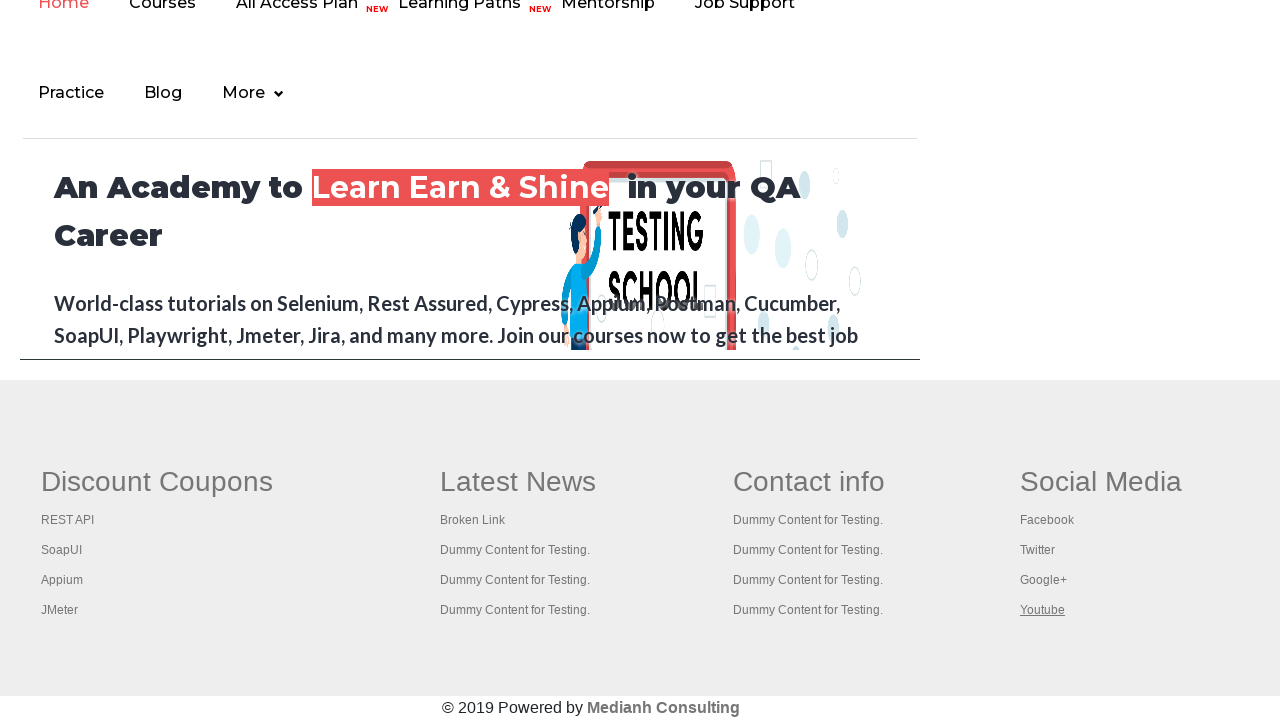

Retrieved all open pages/tabs: 5
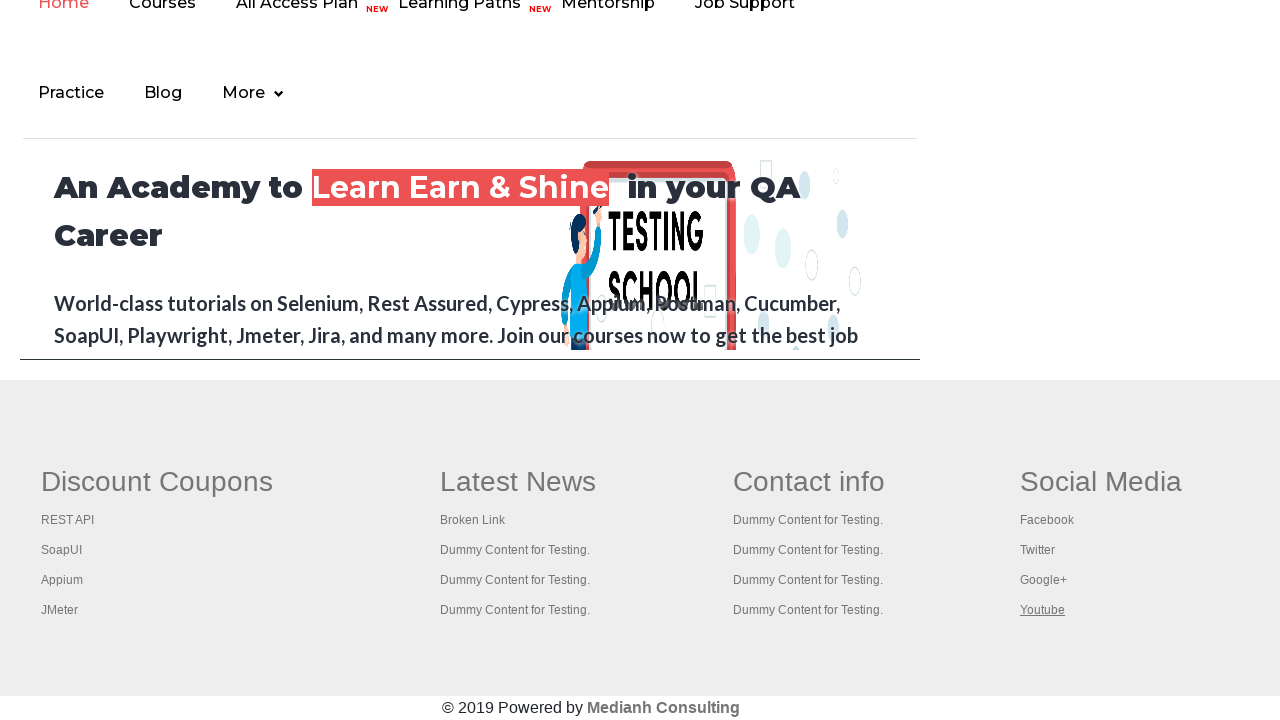

Retrieved title of opened page: Practice Page
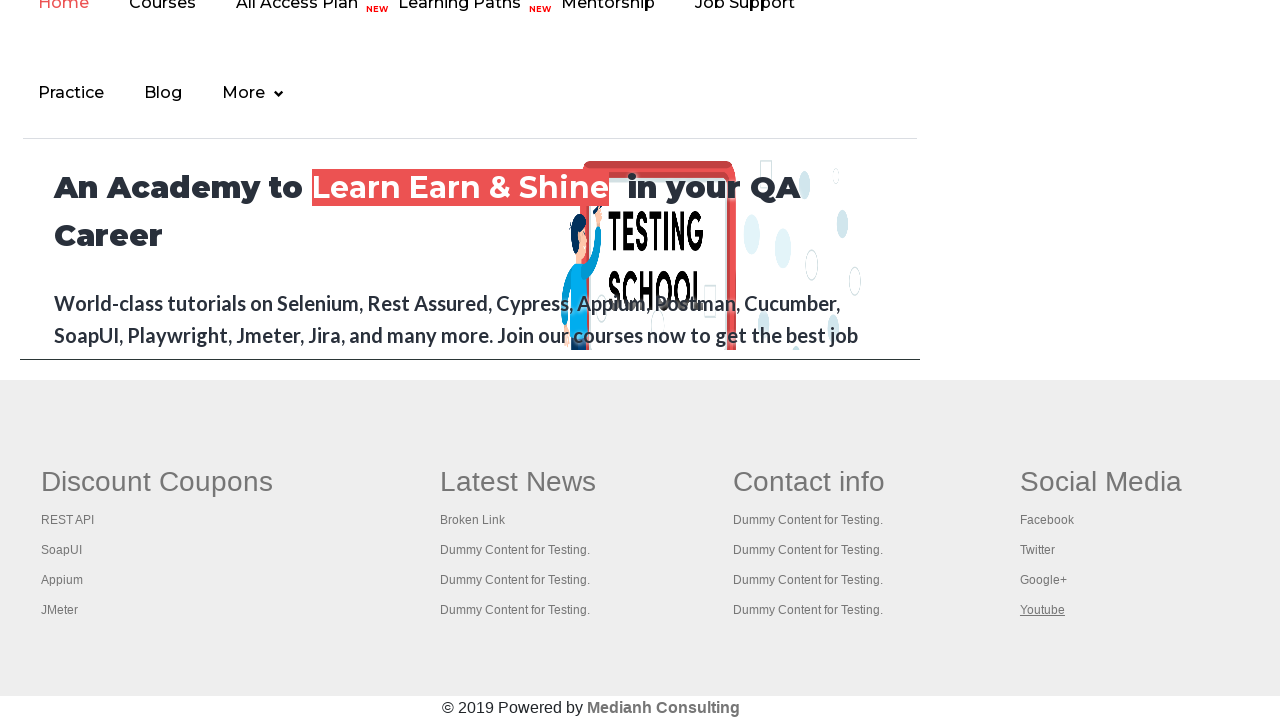

Retrieved title of opened page: Practice Page
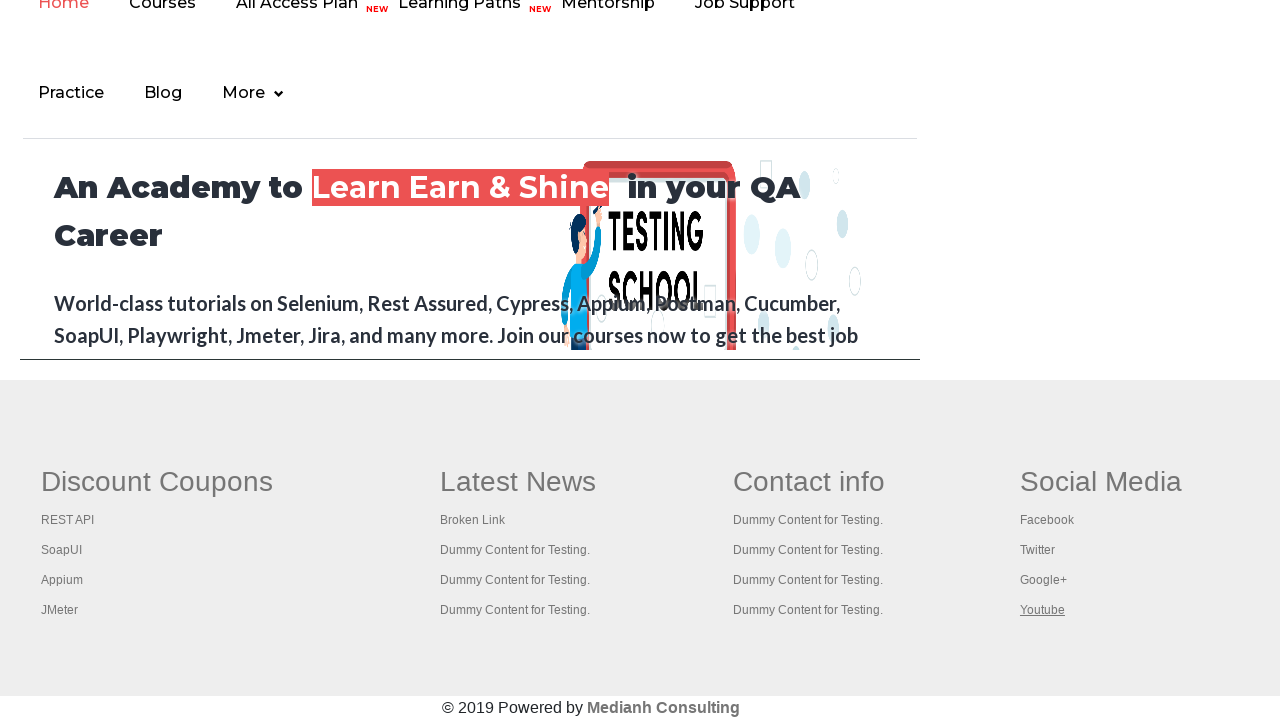

Retrieved title of opened page: Practice Page
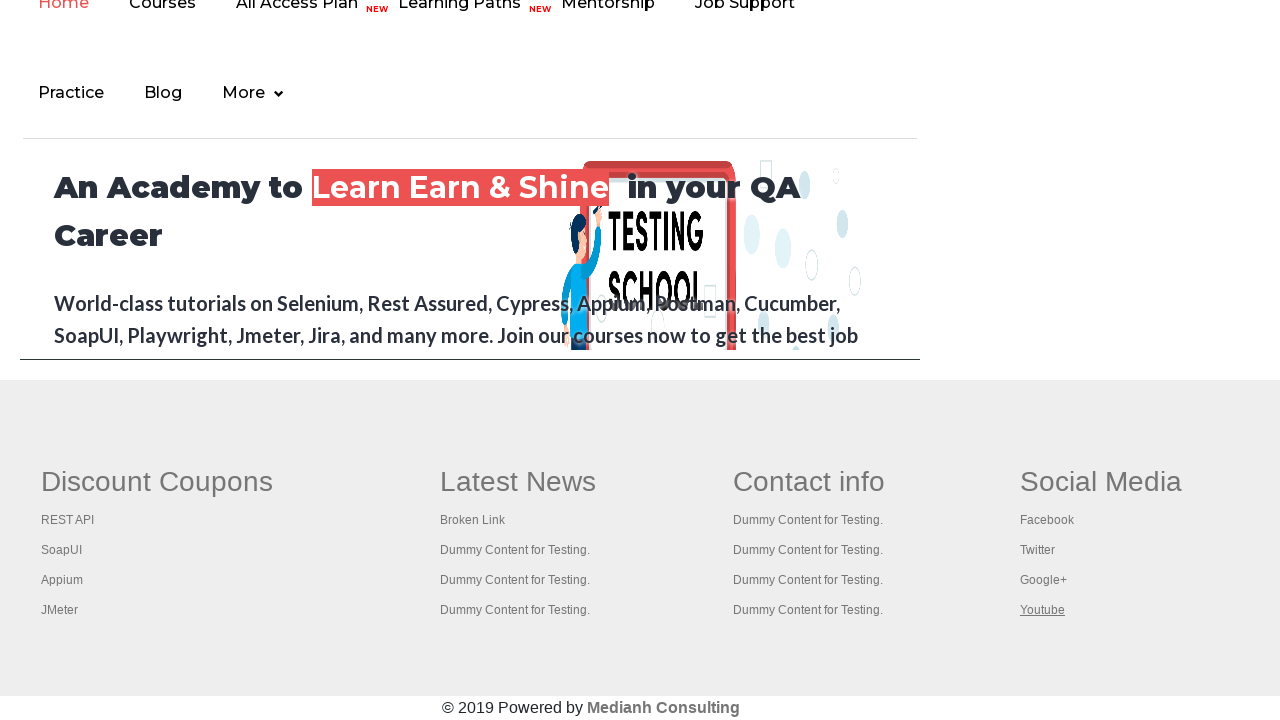

Retrieved title of opened page: Practice Page
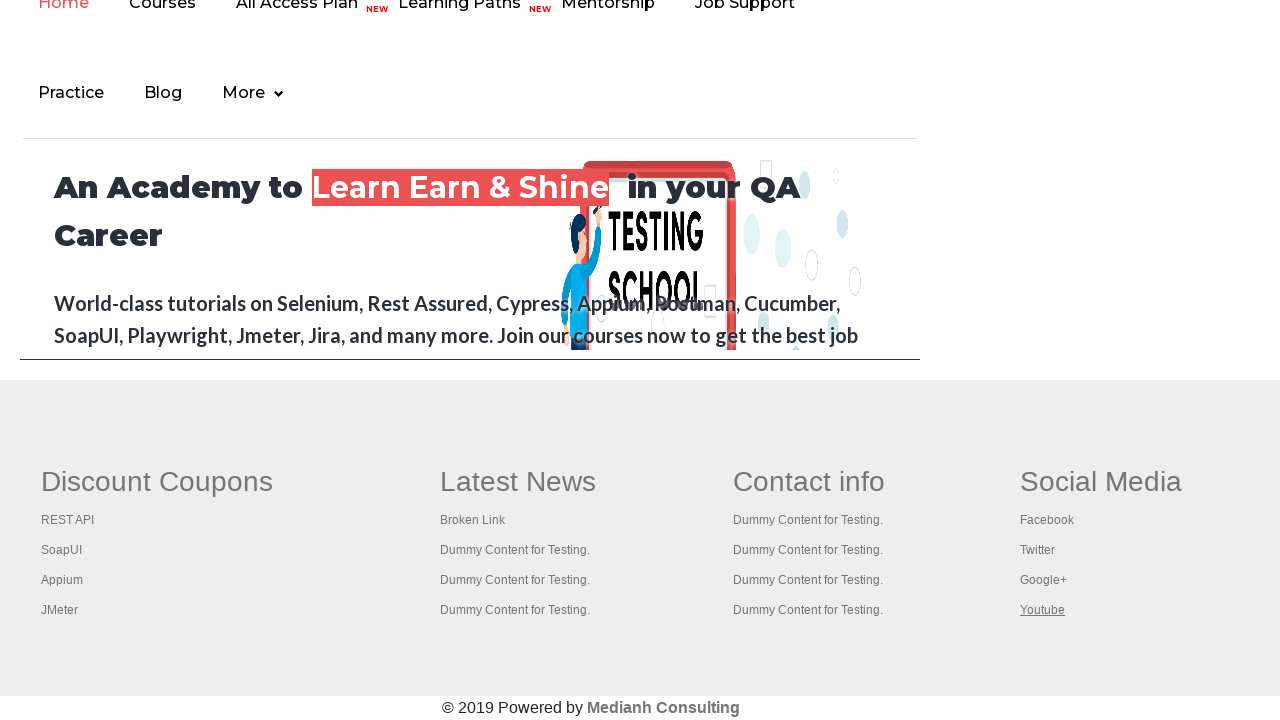

Retrieved title of opened page: Practice Page
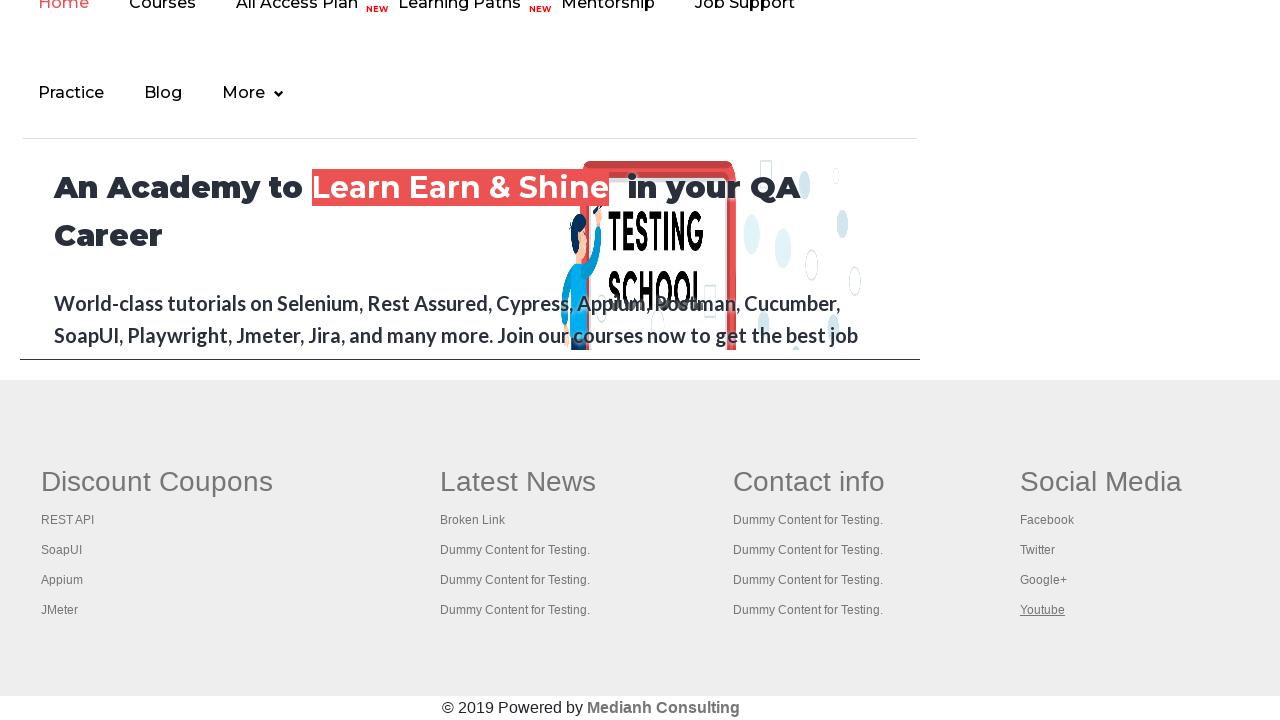

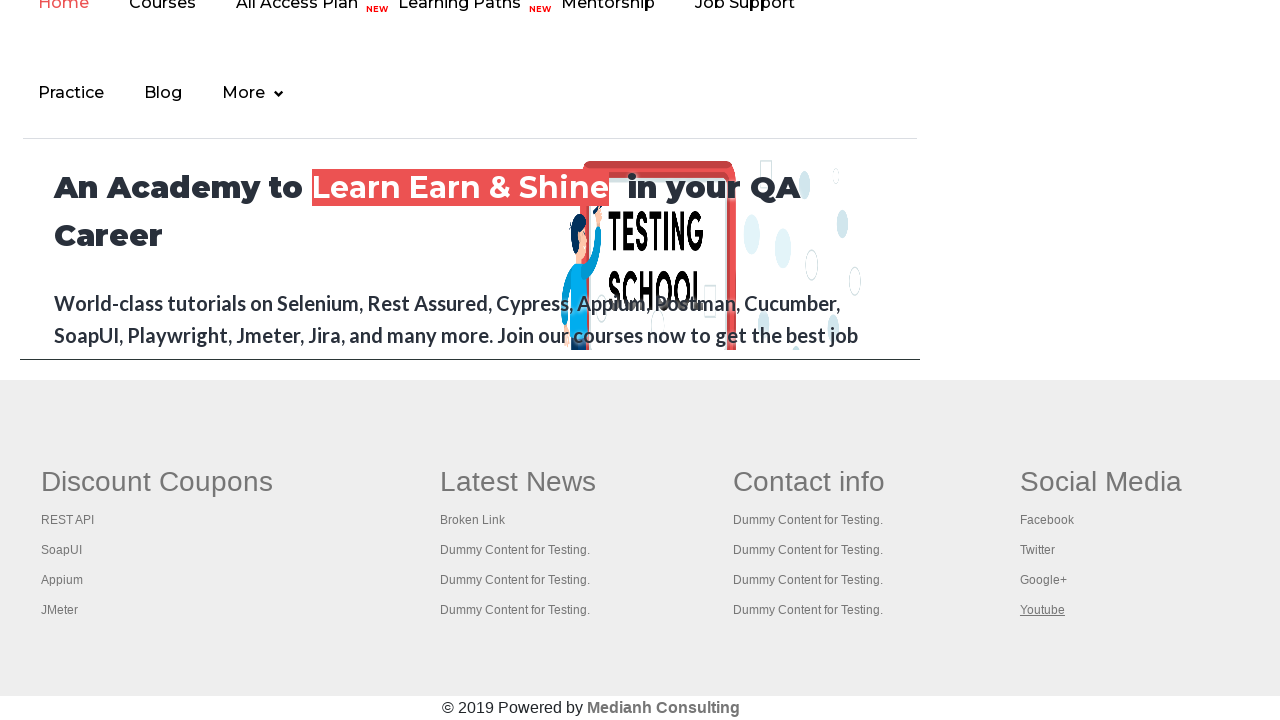